Navigates to a dropdown demo page and locates a dropdown element by its ID

Starting URL: https://demoapps.qspiders.com/ui/dropdown

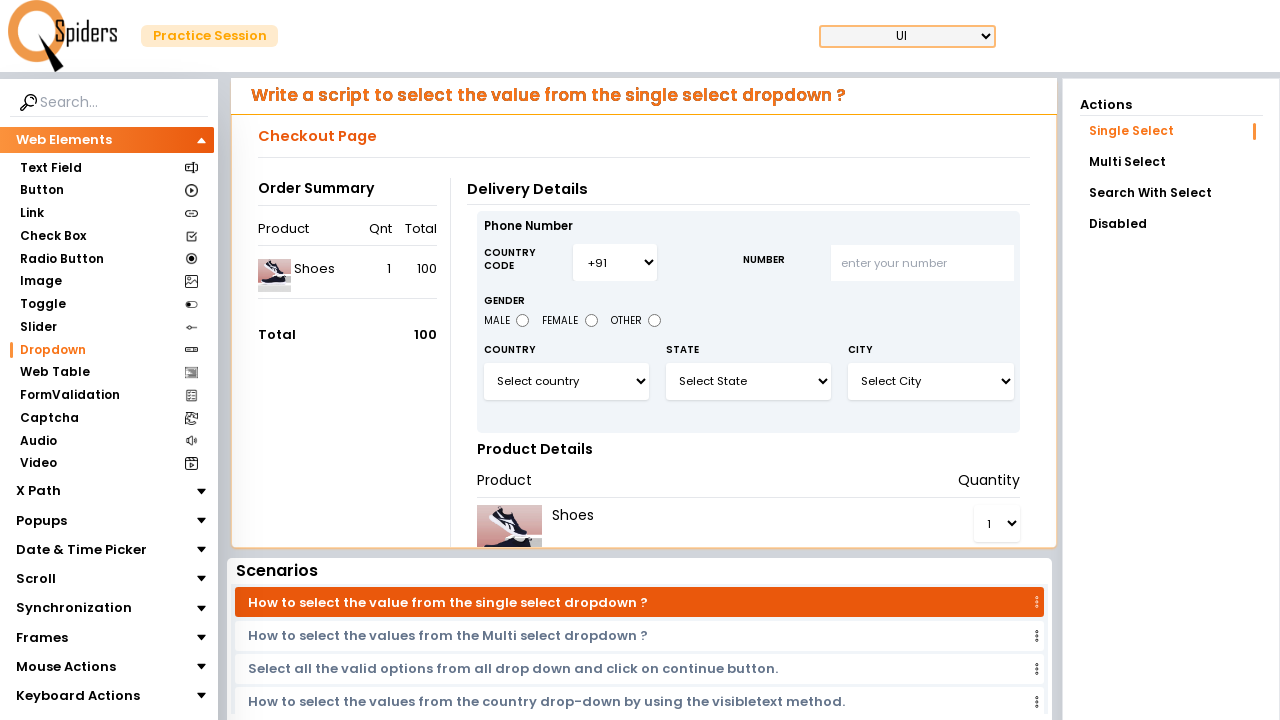

Navigated to dropdown demo page
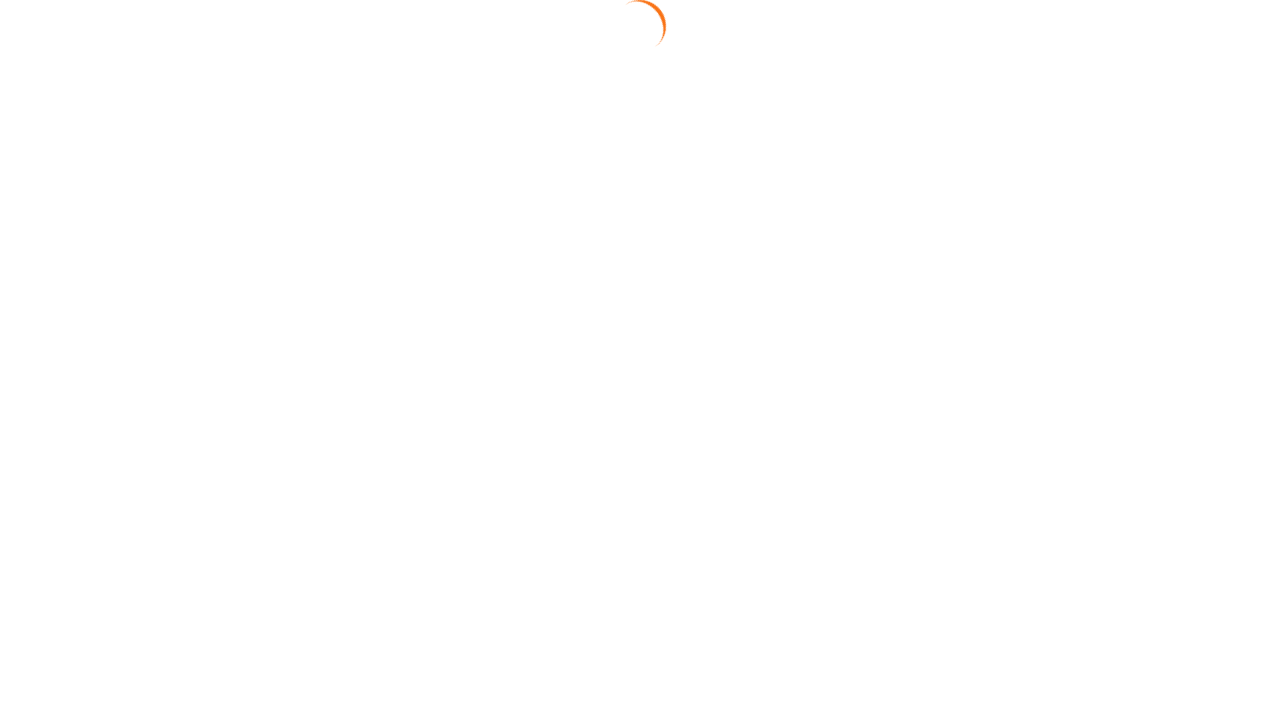

Dropdown element with ID 'select3' is present
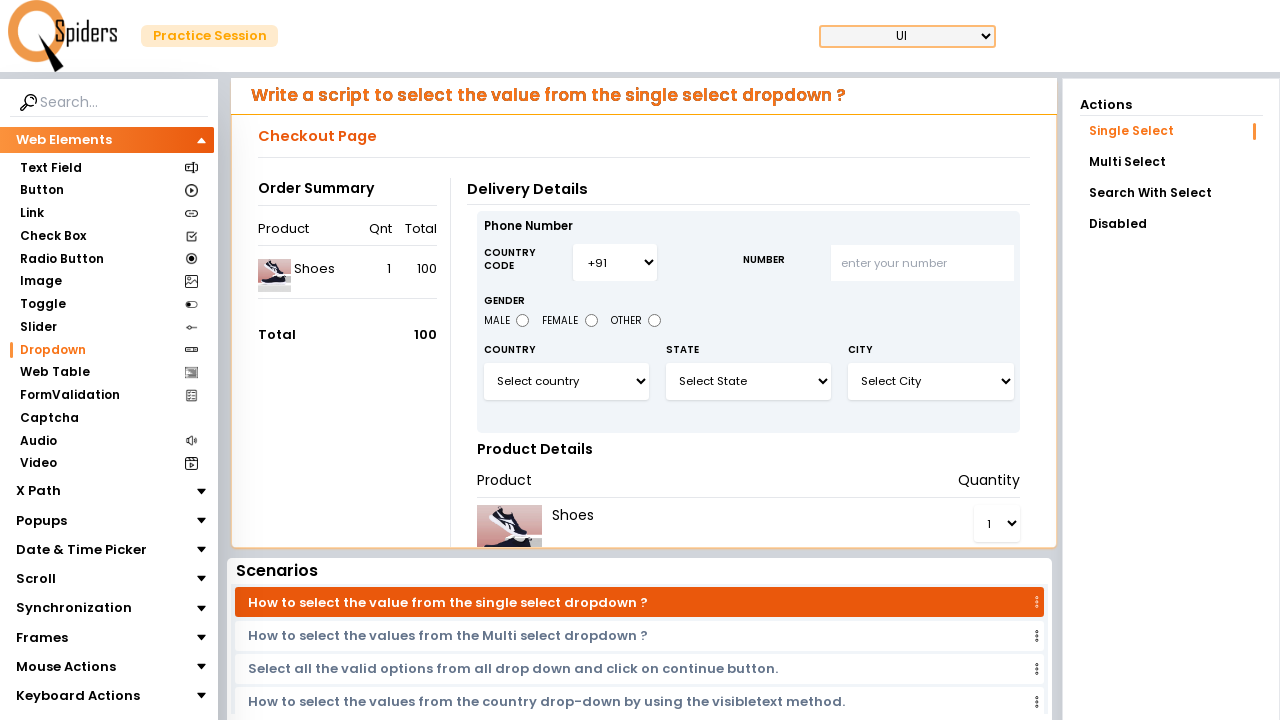

Located dropdown element by its ID
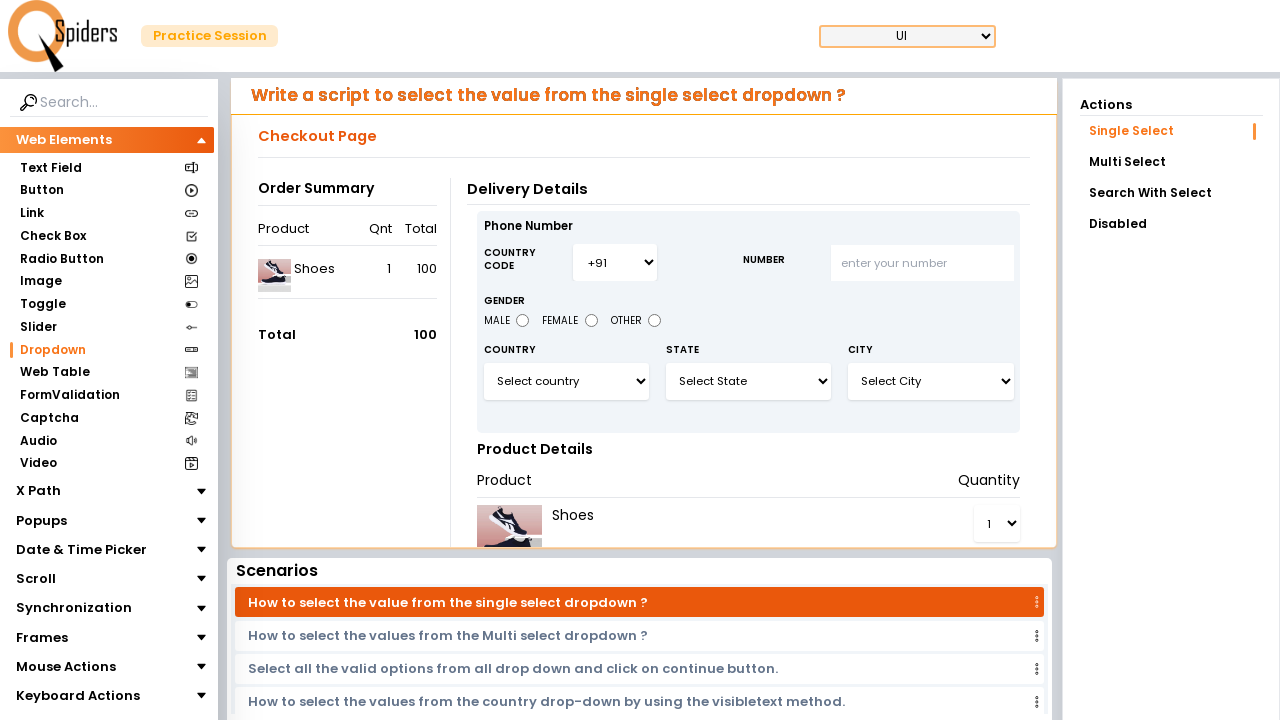

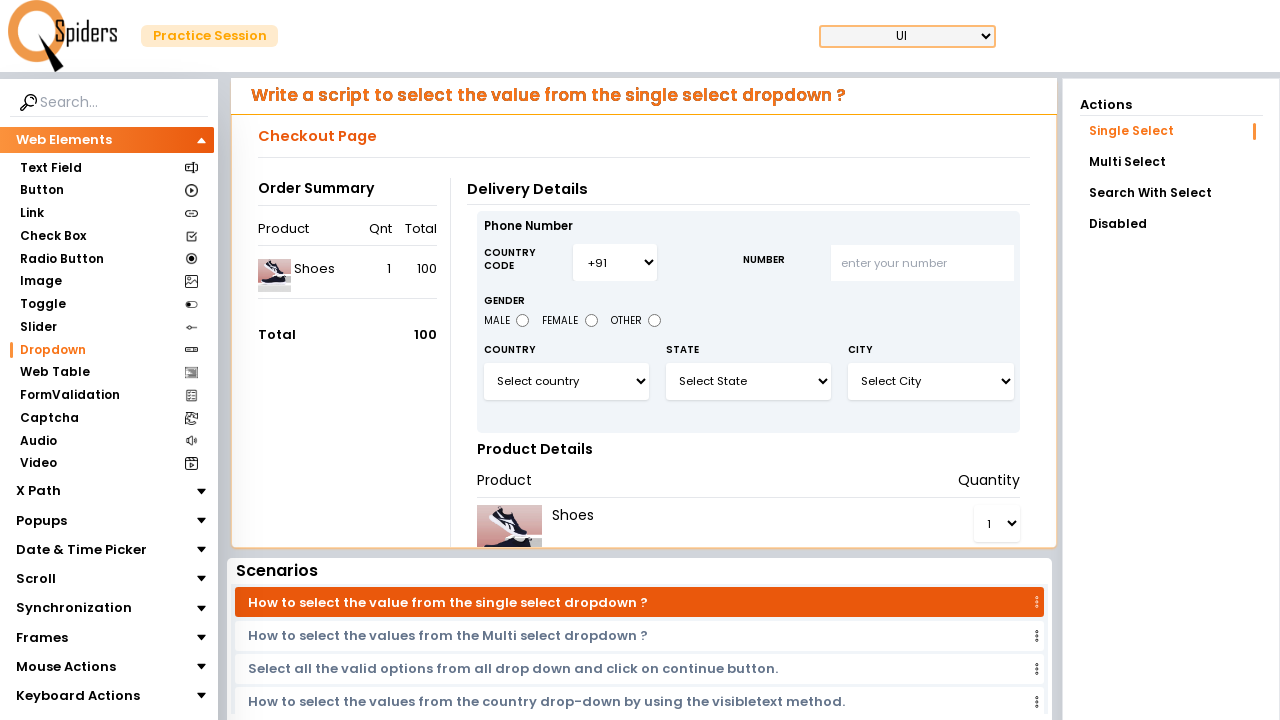